Loads the YouTube homepage and maximizes the browser window to verify the page loads successfully.

Starting URL: https://www.youtube.com/

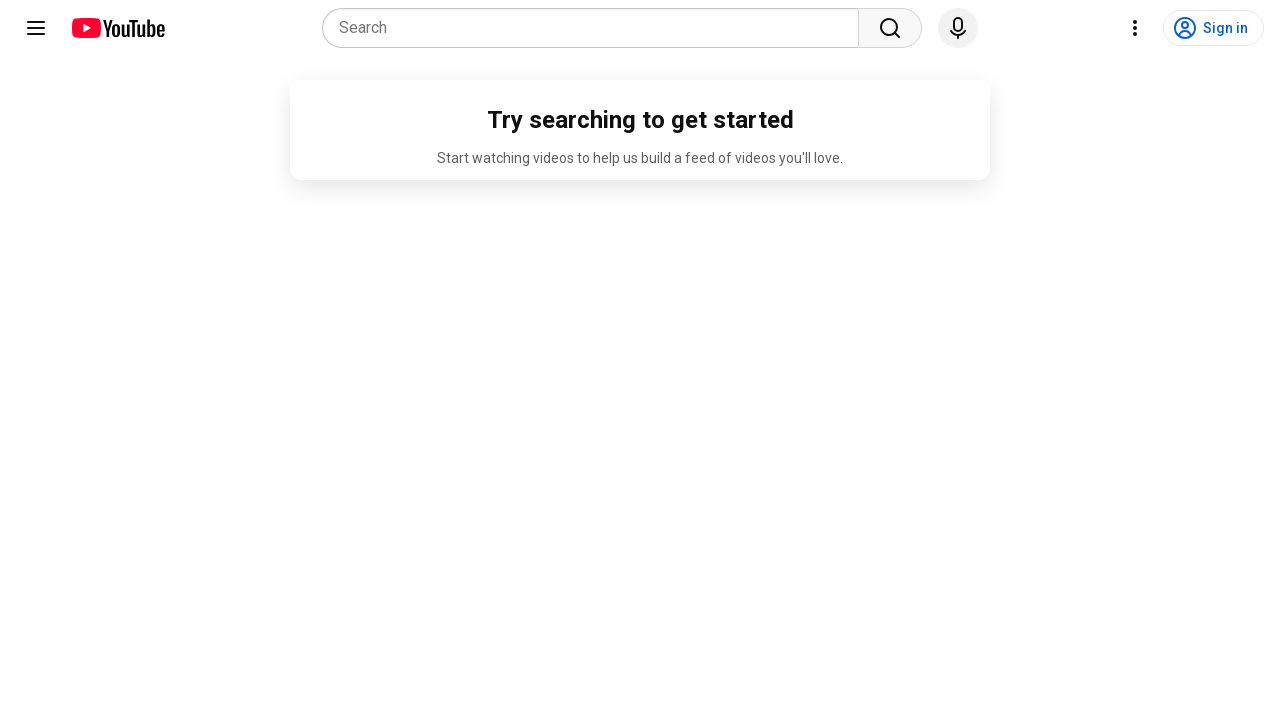

Set viewport size to 1920x1080 to maximize browser window
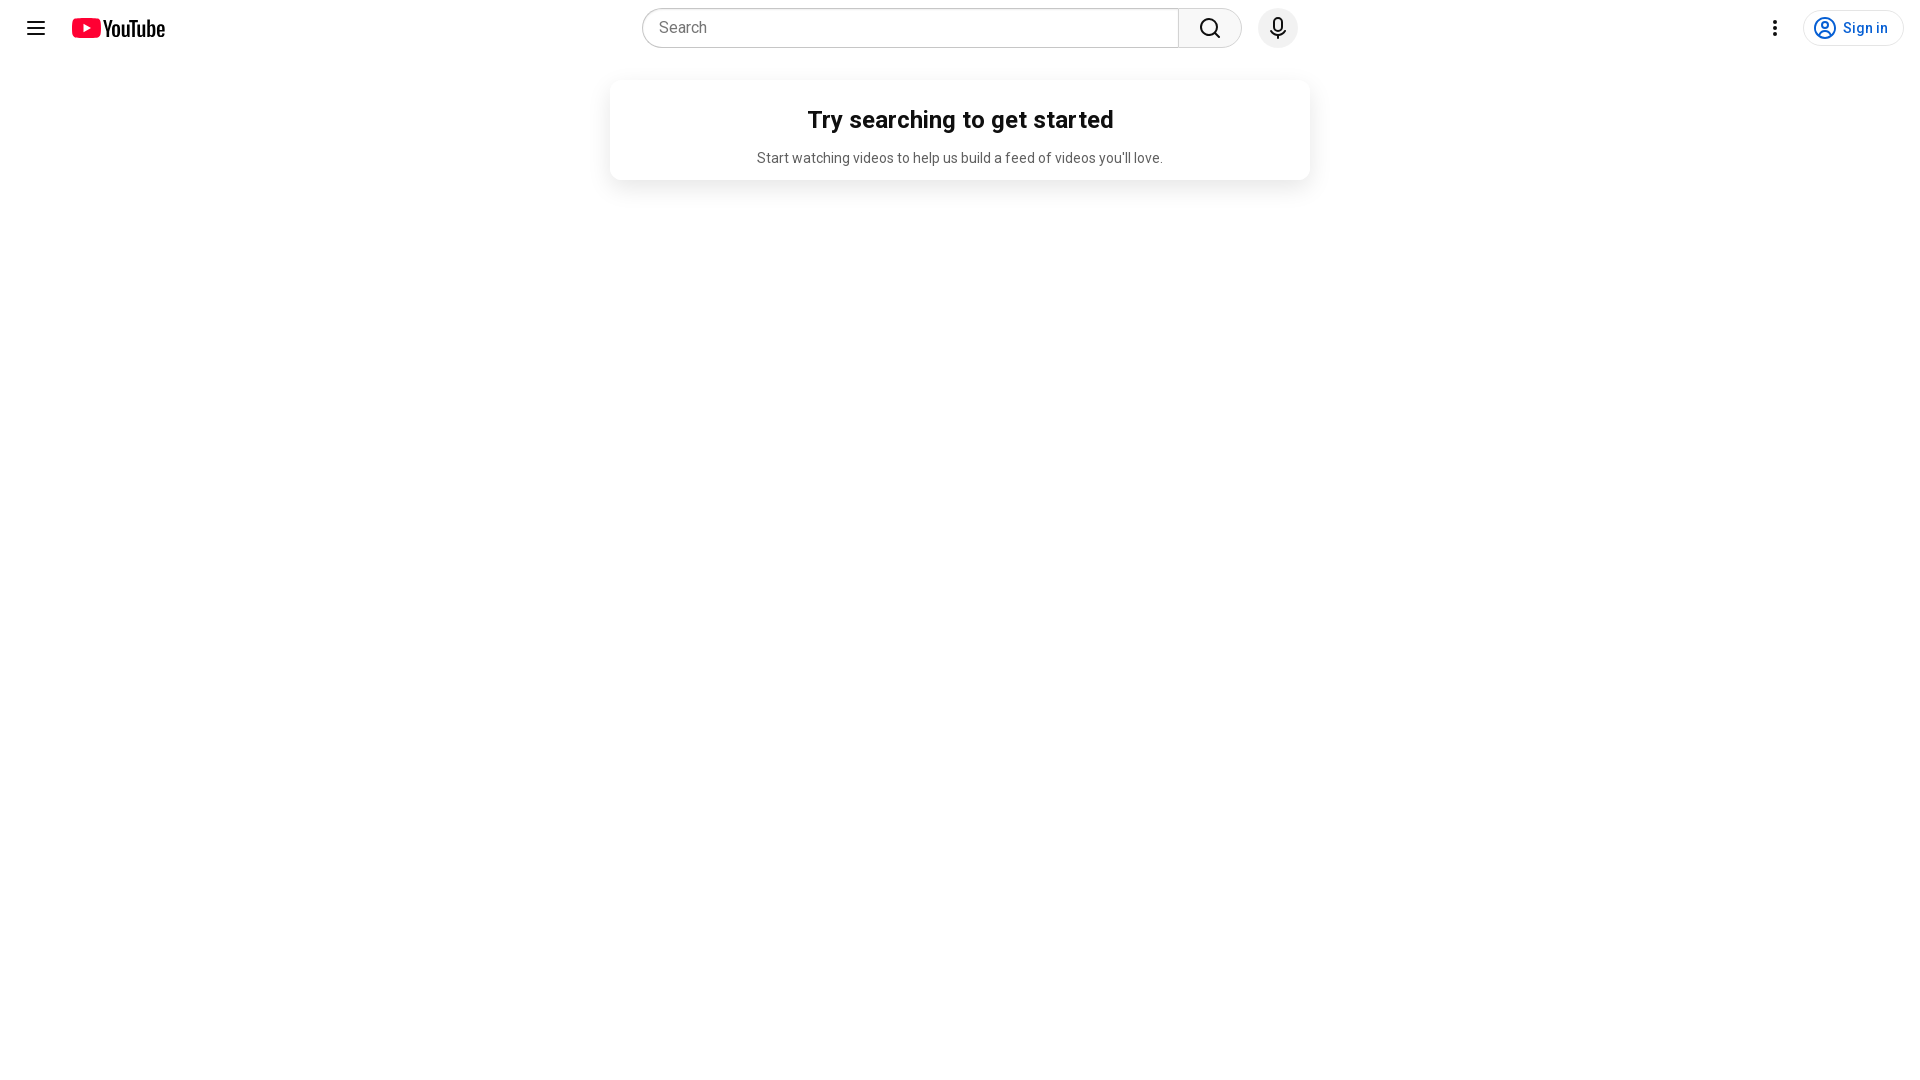

Waited for page DOM content to load
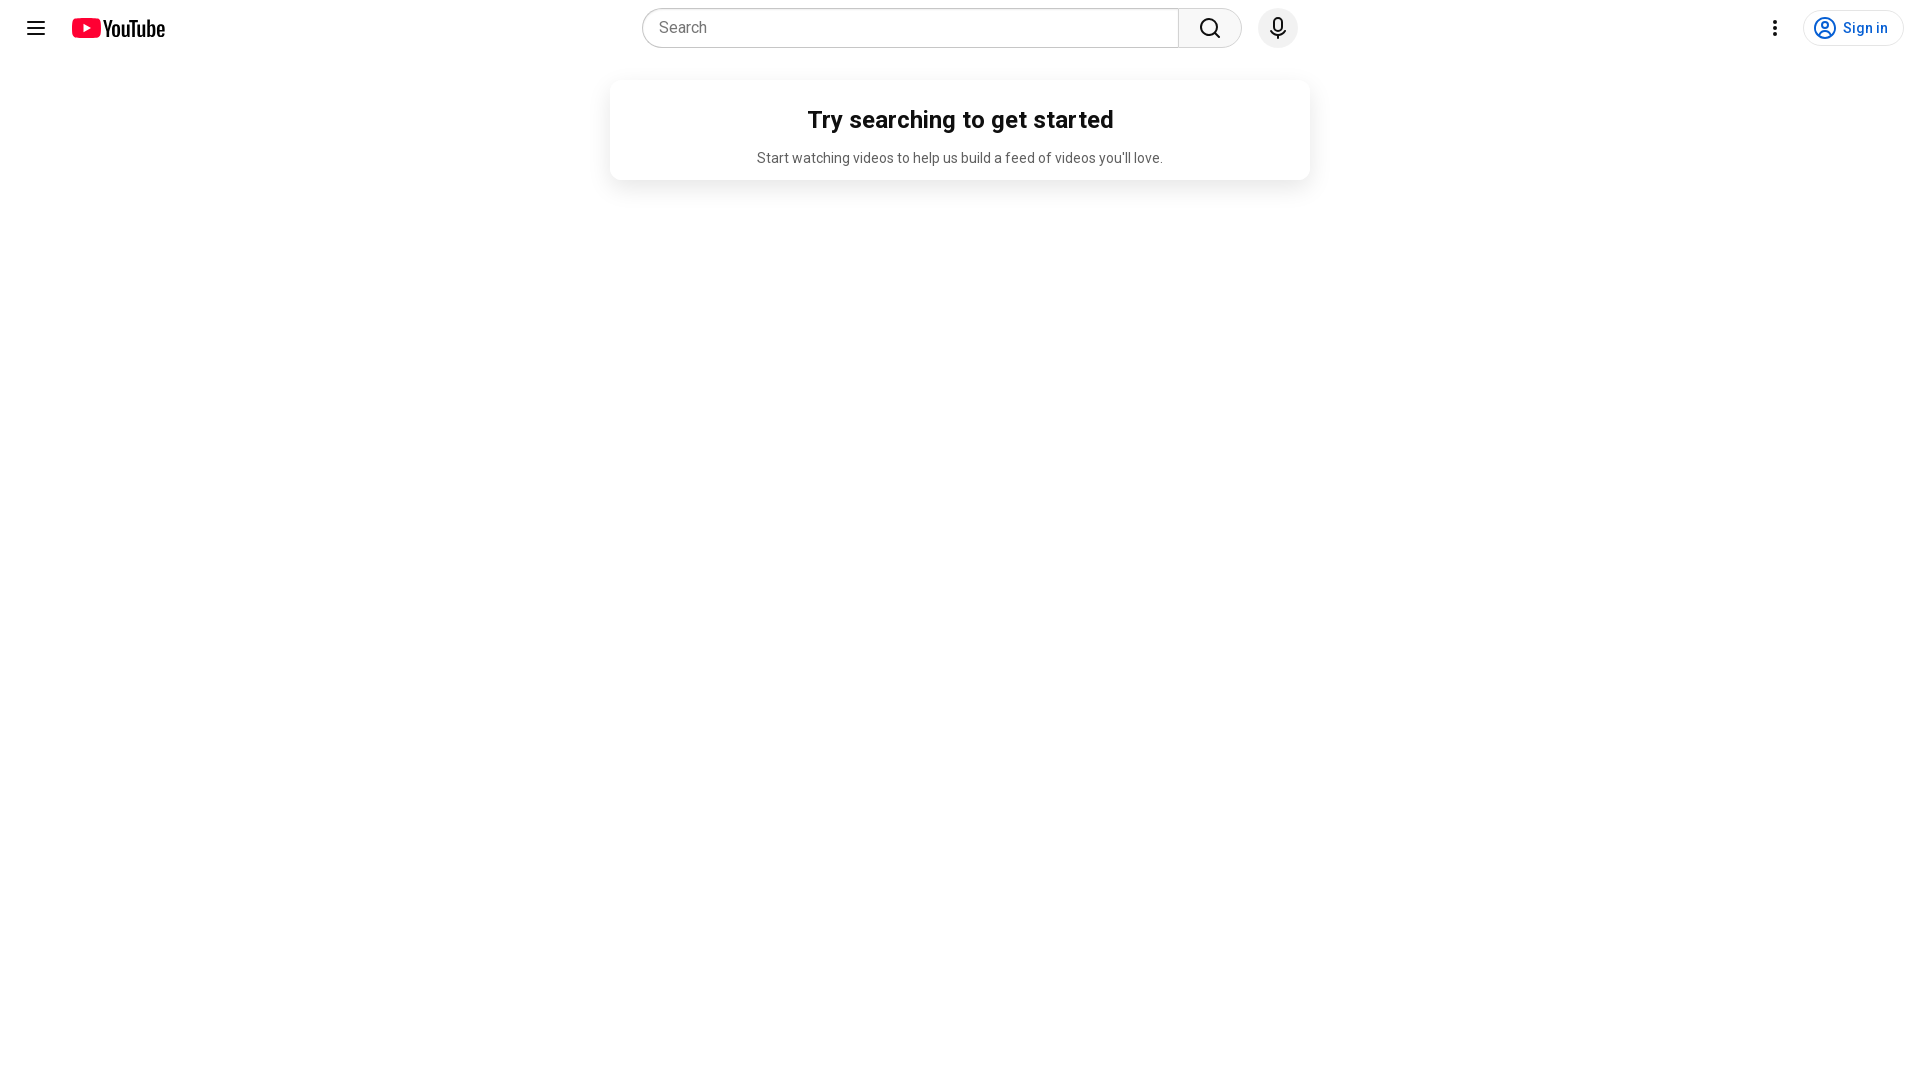

YouTube homepage loaded successfully - verified key page element is present
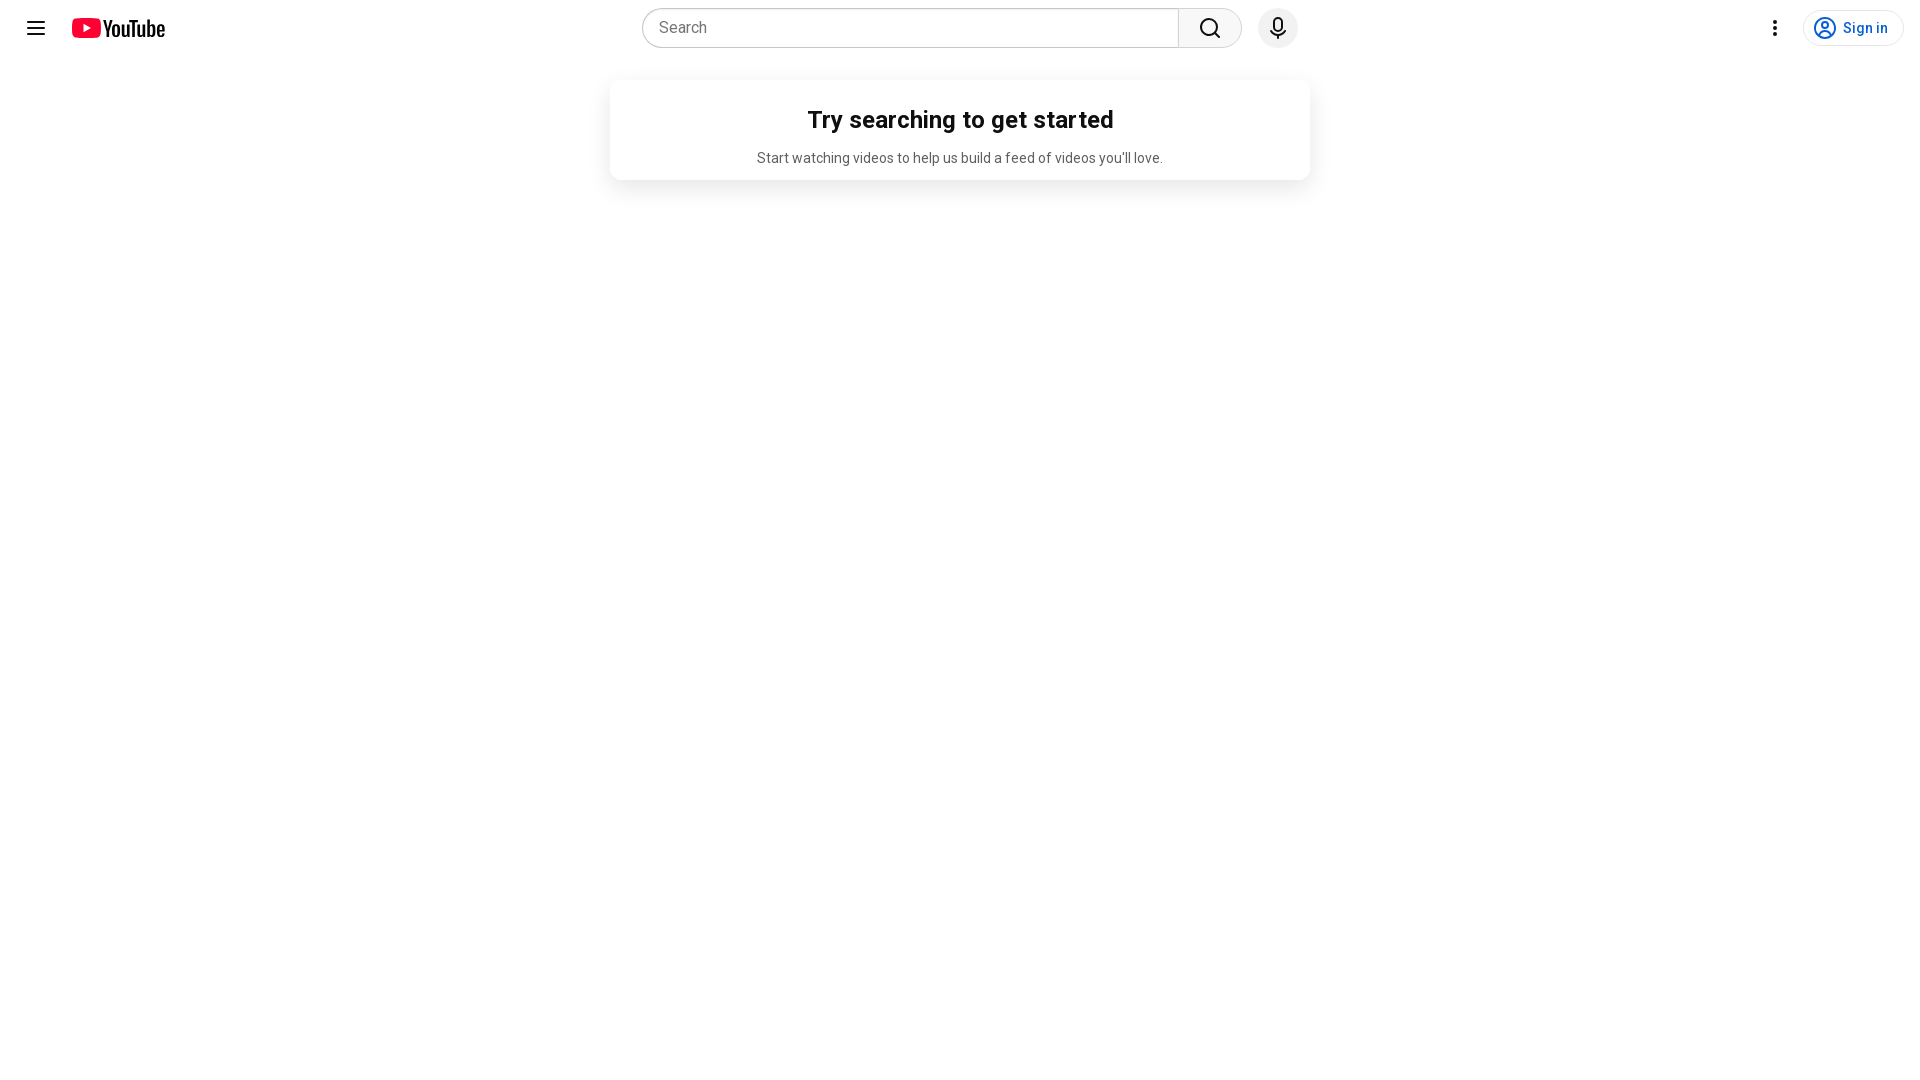

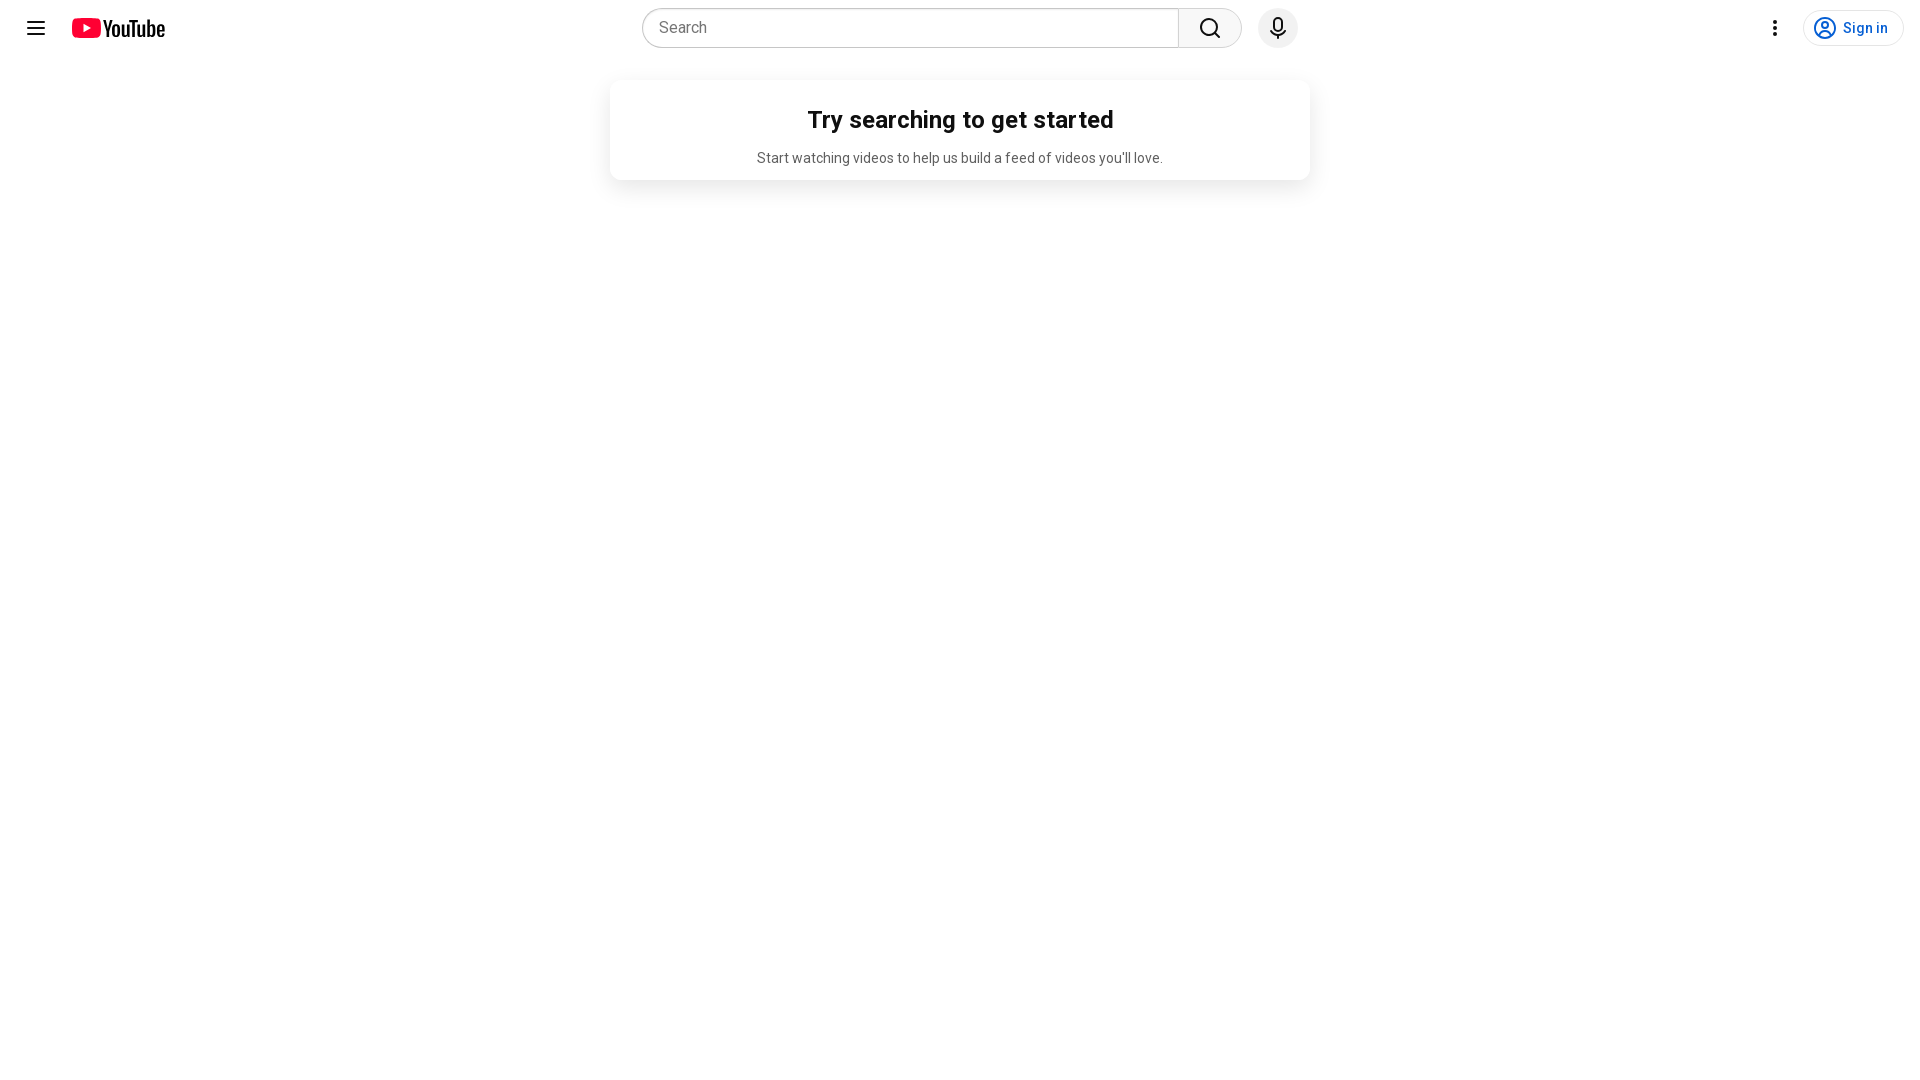